Navigates to an HTML forms page and checks for the presence of a dropdown menu element

Starting URL: https://echoecho.com/htmlforms11.htm

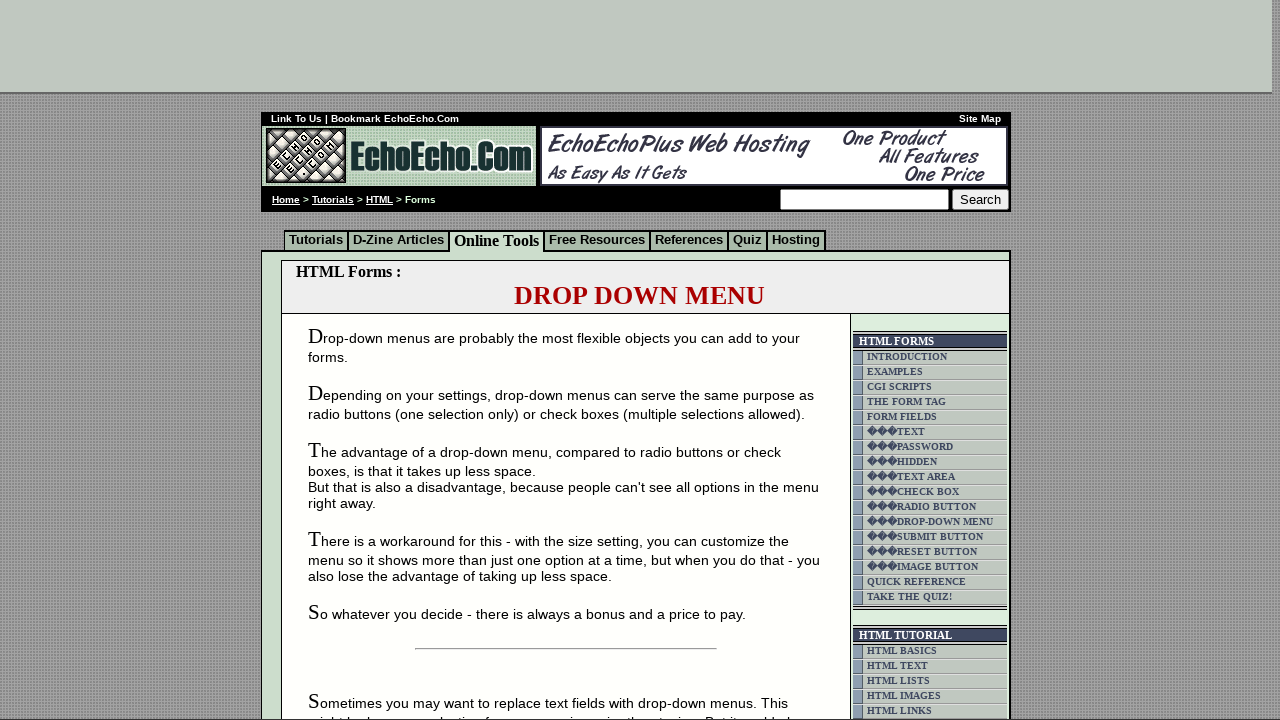

Navigated to HTML forms page
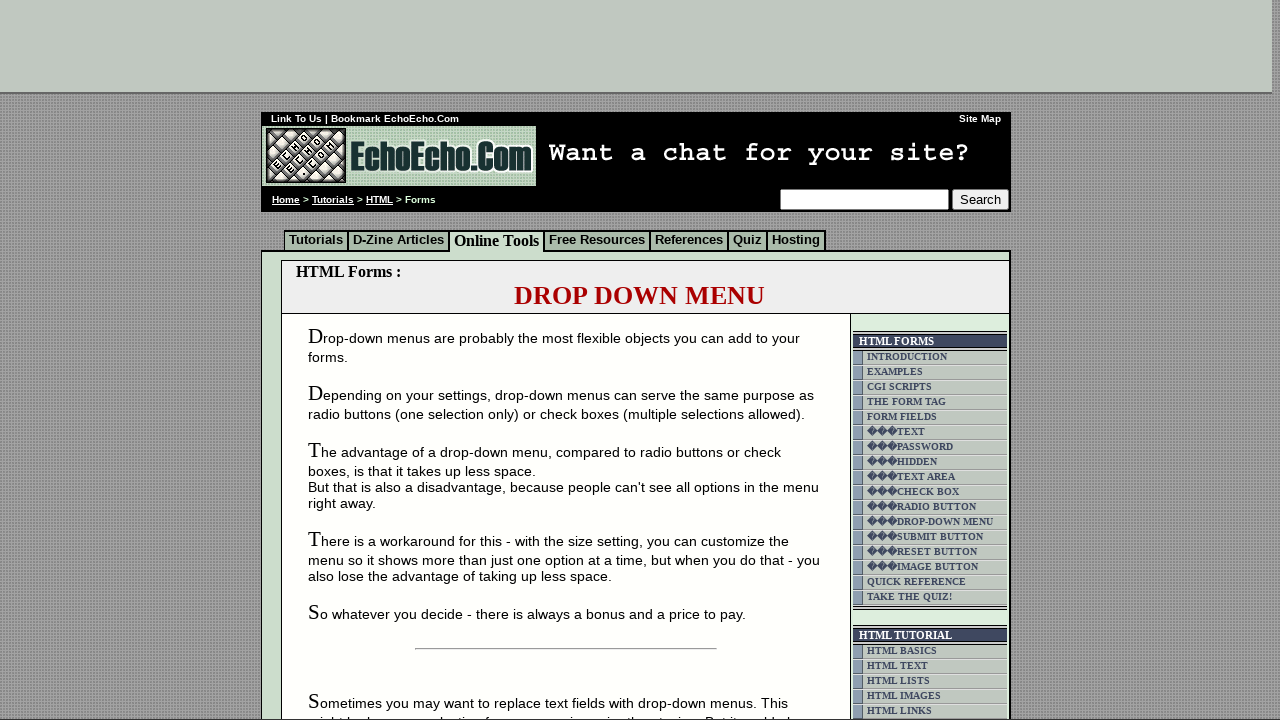

Dropdown menu element loaded and is present
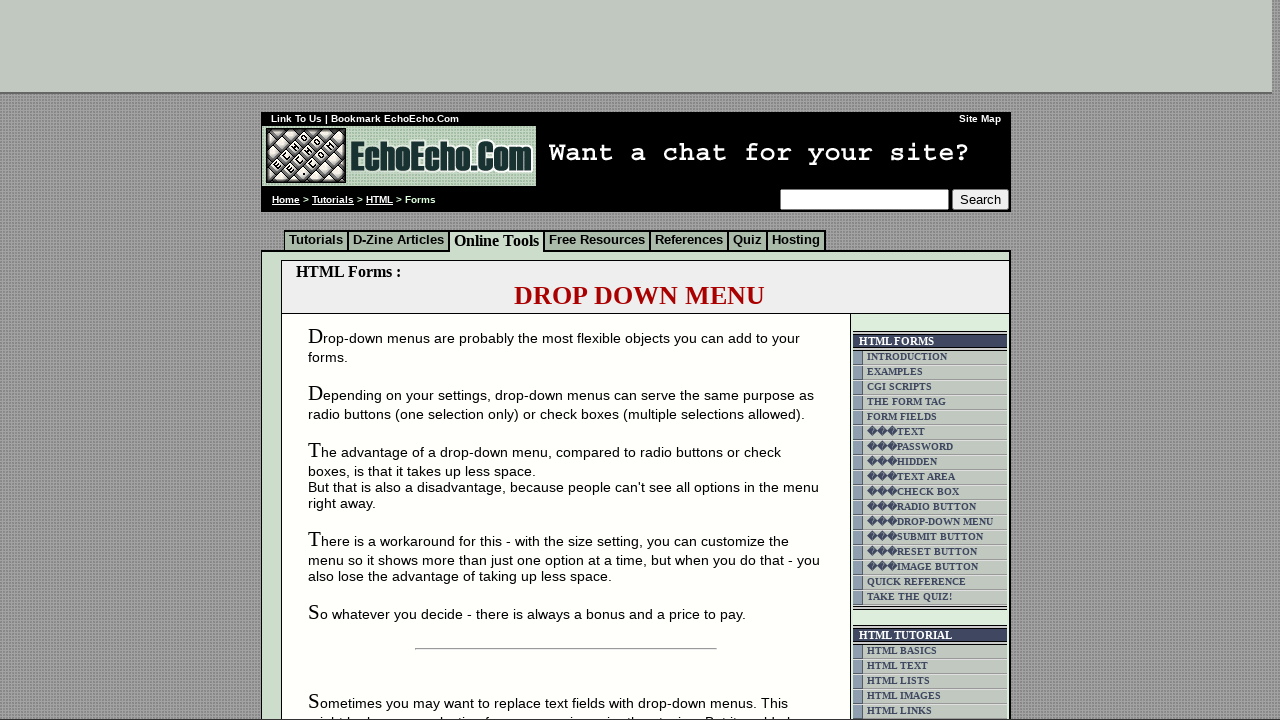

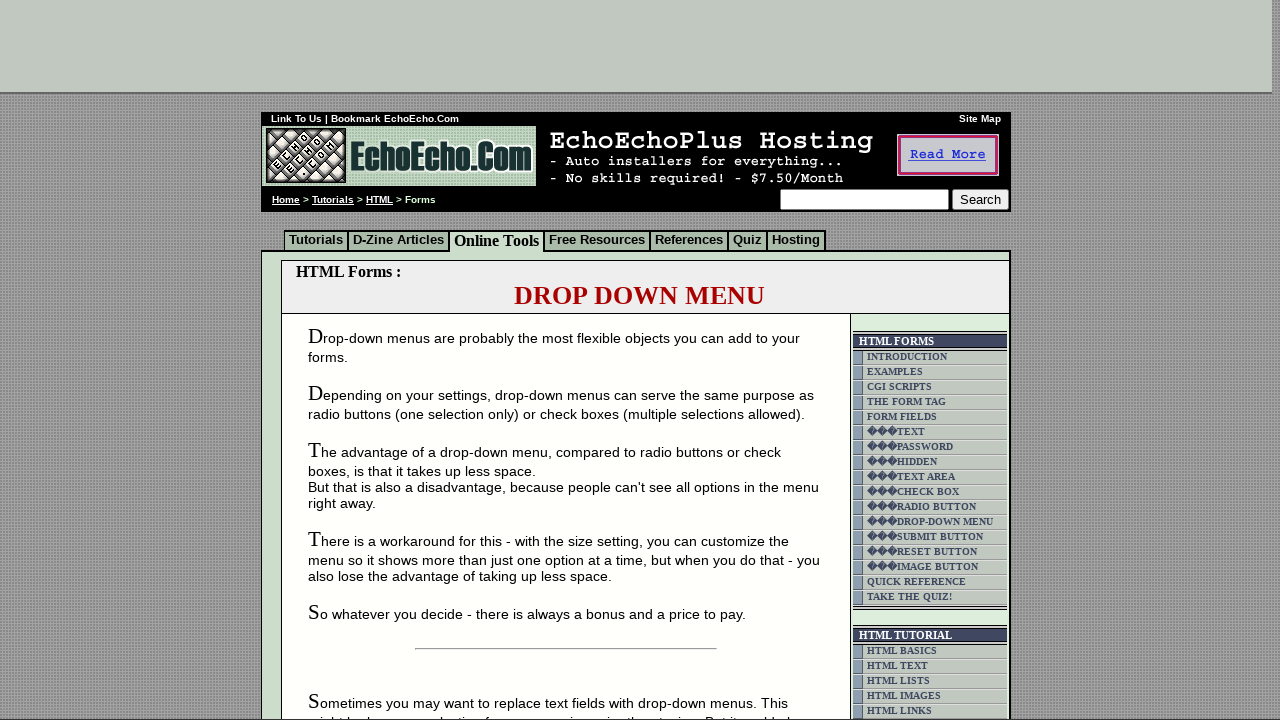